Tests file upload functionality by selecting and uploading a file

Starting URL: https://the-internet.herokuapp.com/upload

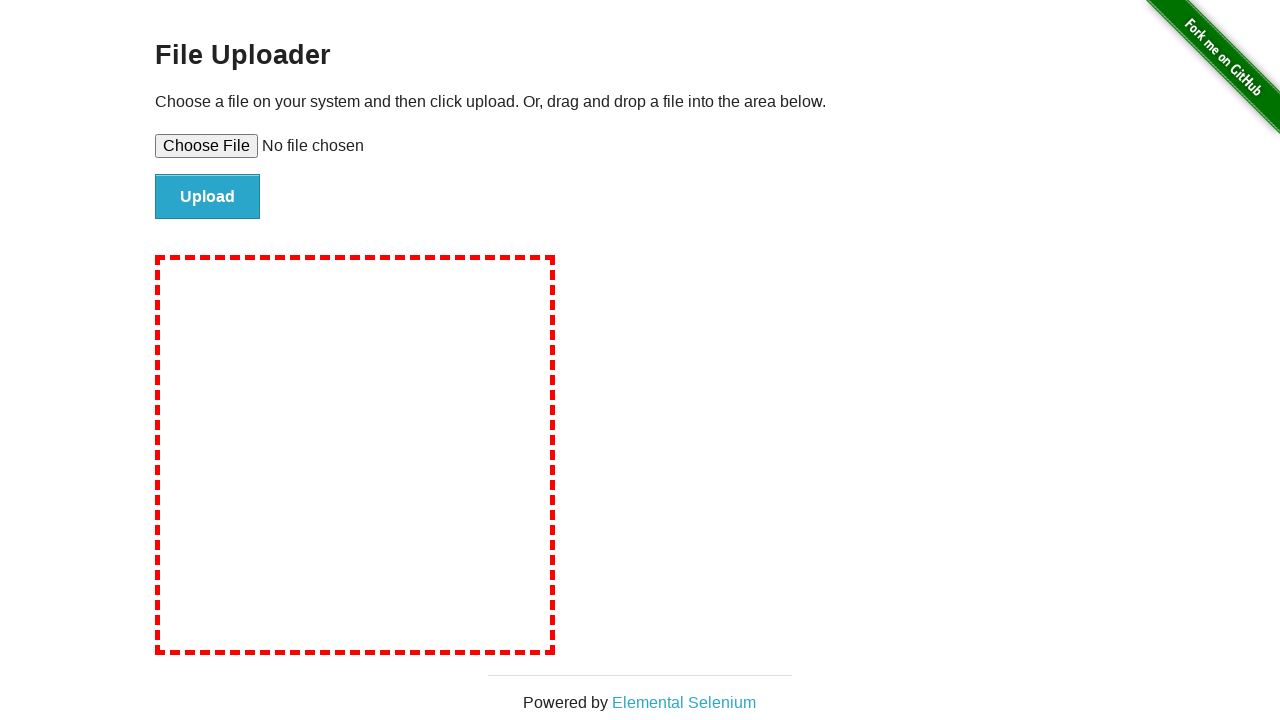

Created temporary test file for upload
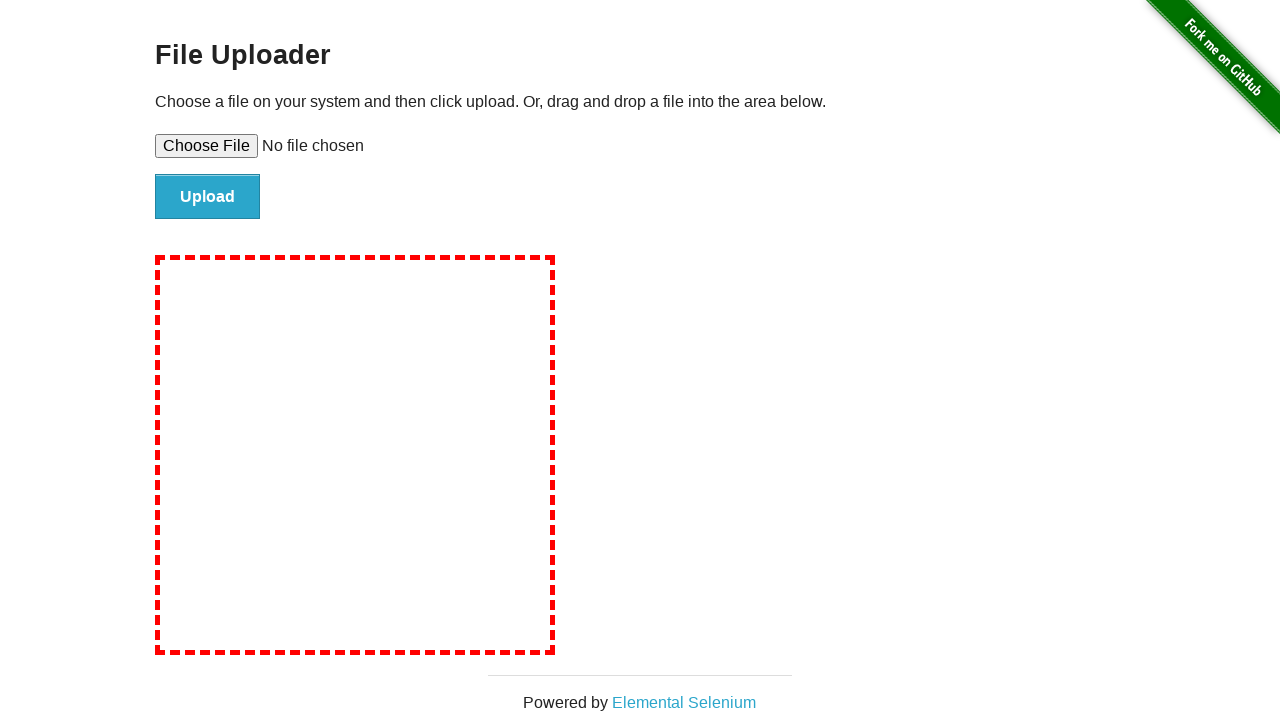

Selected and uploaded file to the file input field
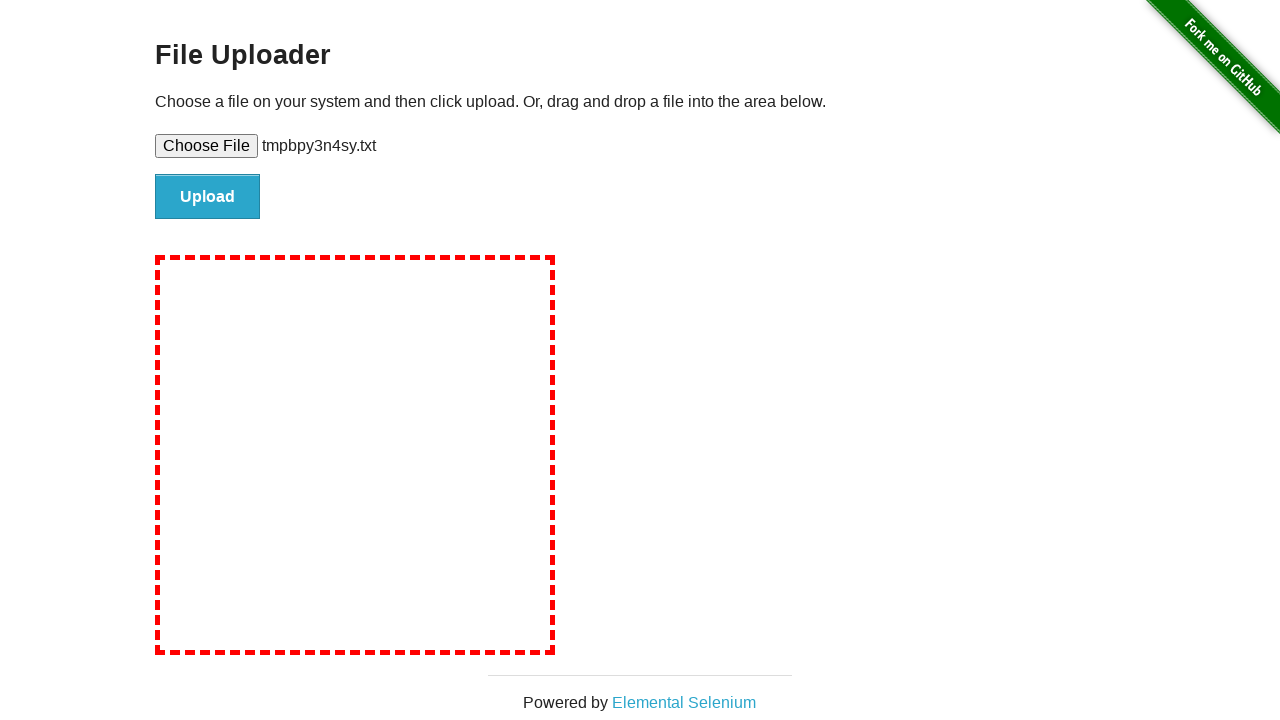

Waited 2 seconds for file upload to process
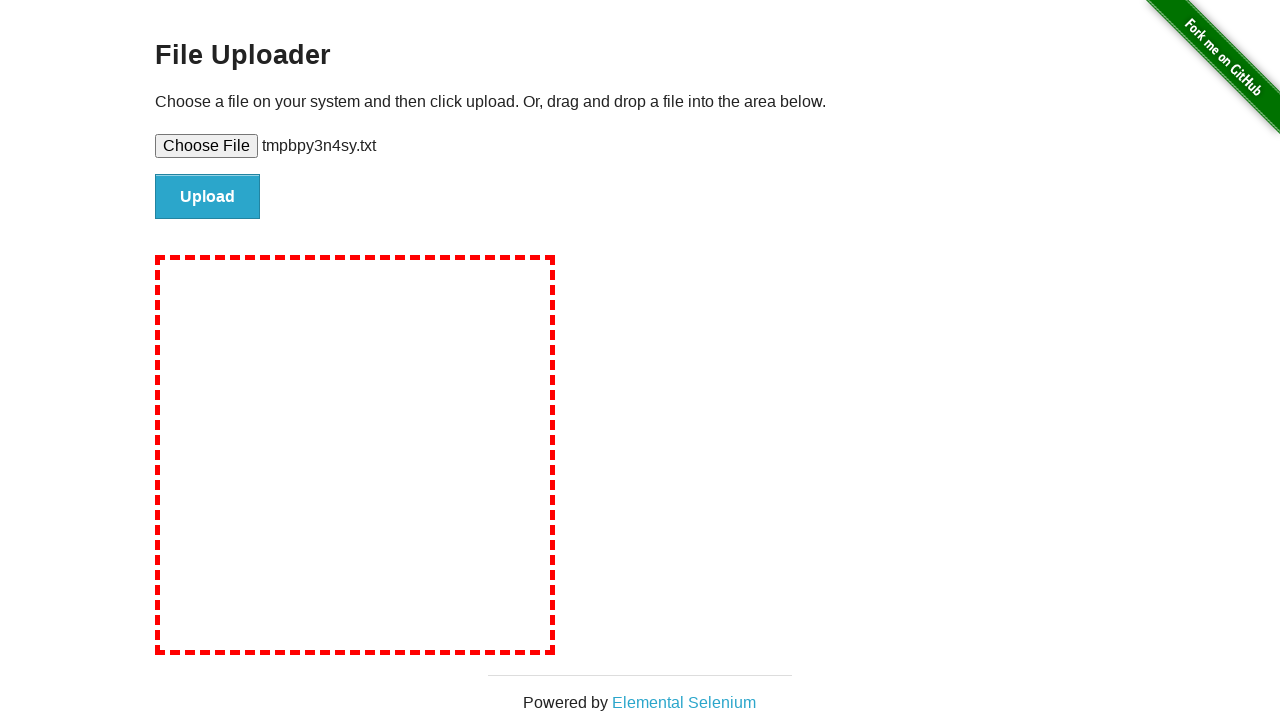

Cleaned up temporary file
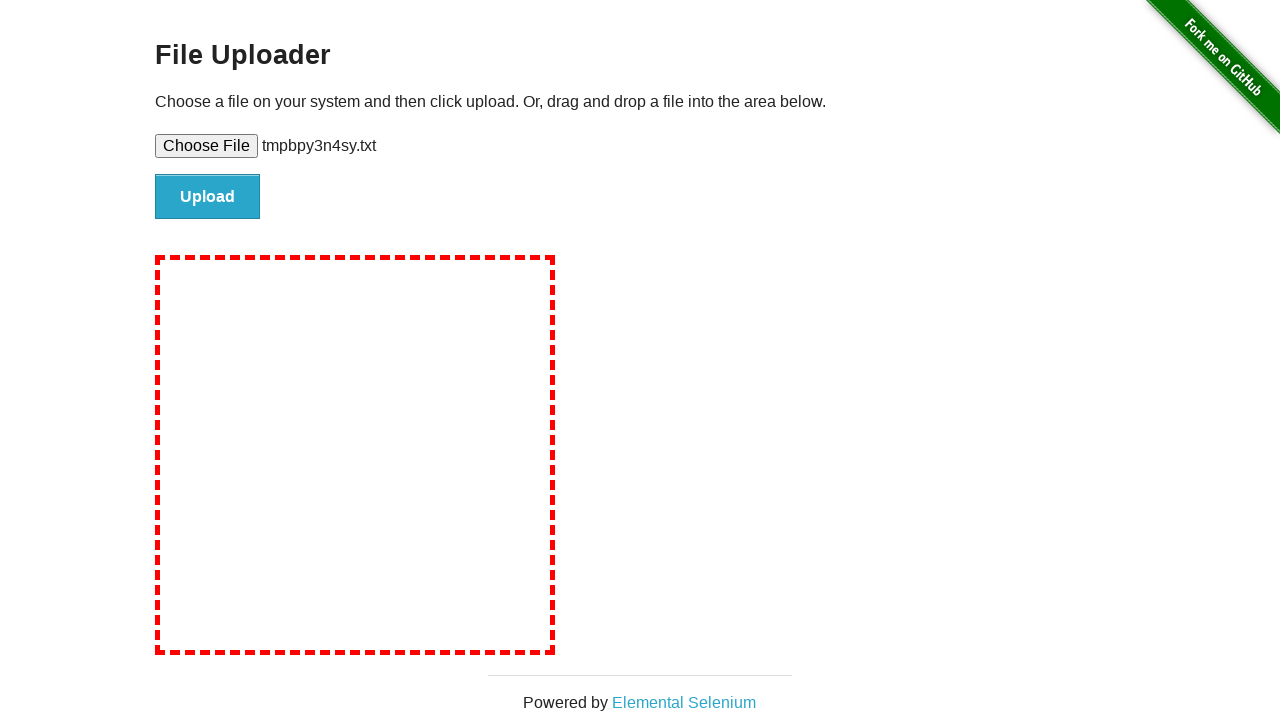

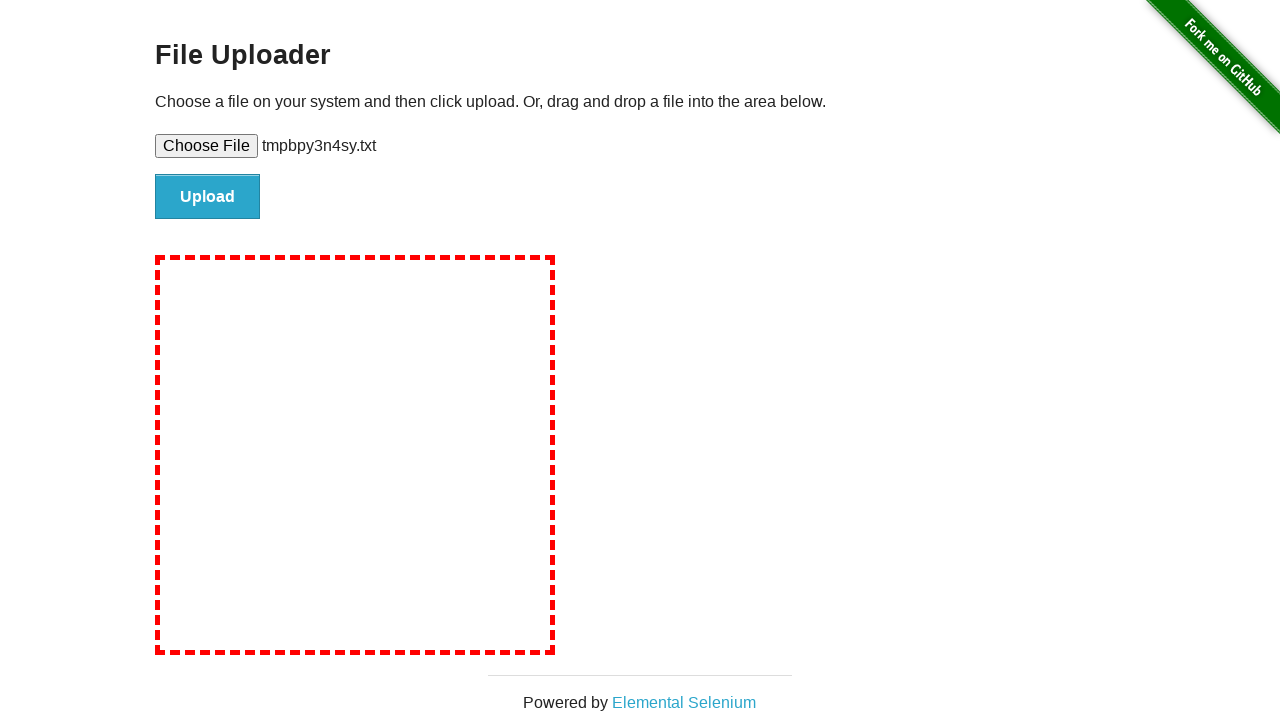